Tests sorting the Email column in ascending order by clicking the column header and verifying the text values are sorted alphabetically.

Starting URL: http://the-internet.herokuapp.com/tables

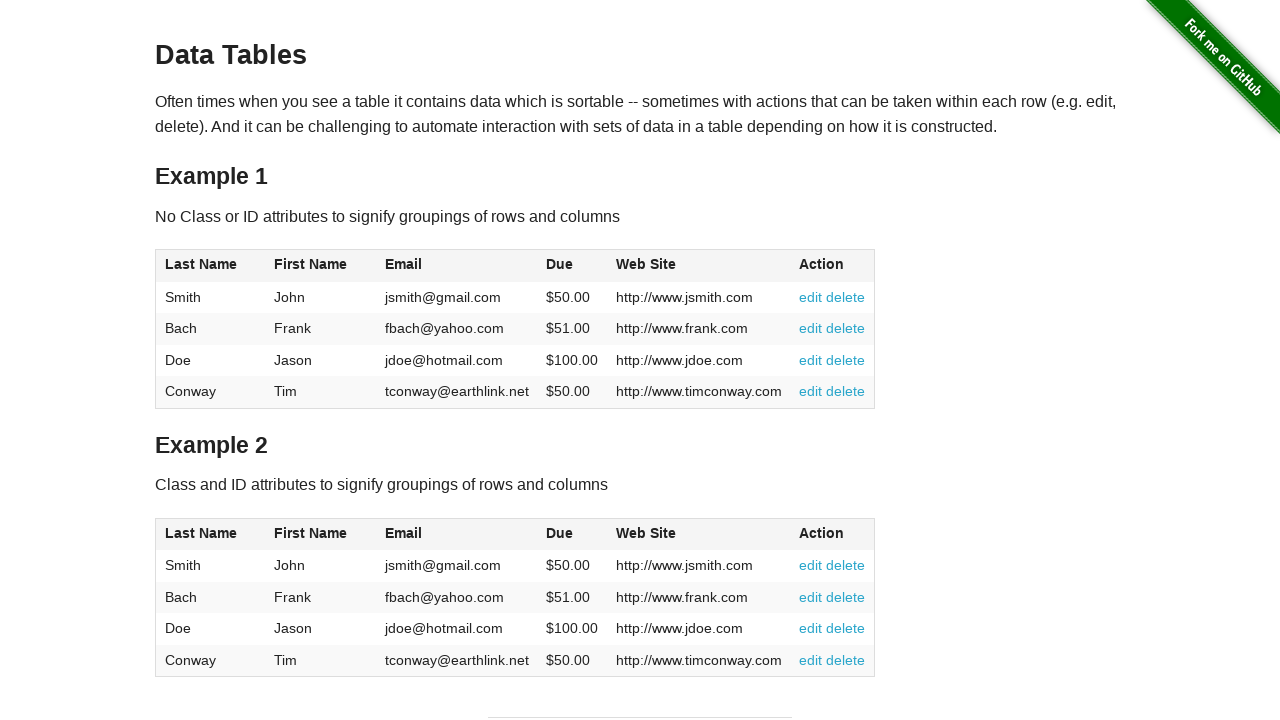

Clicked Email column header to sort ascending at (457, 266) on #table1 thead tr th:nth-of-type(3)
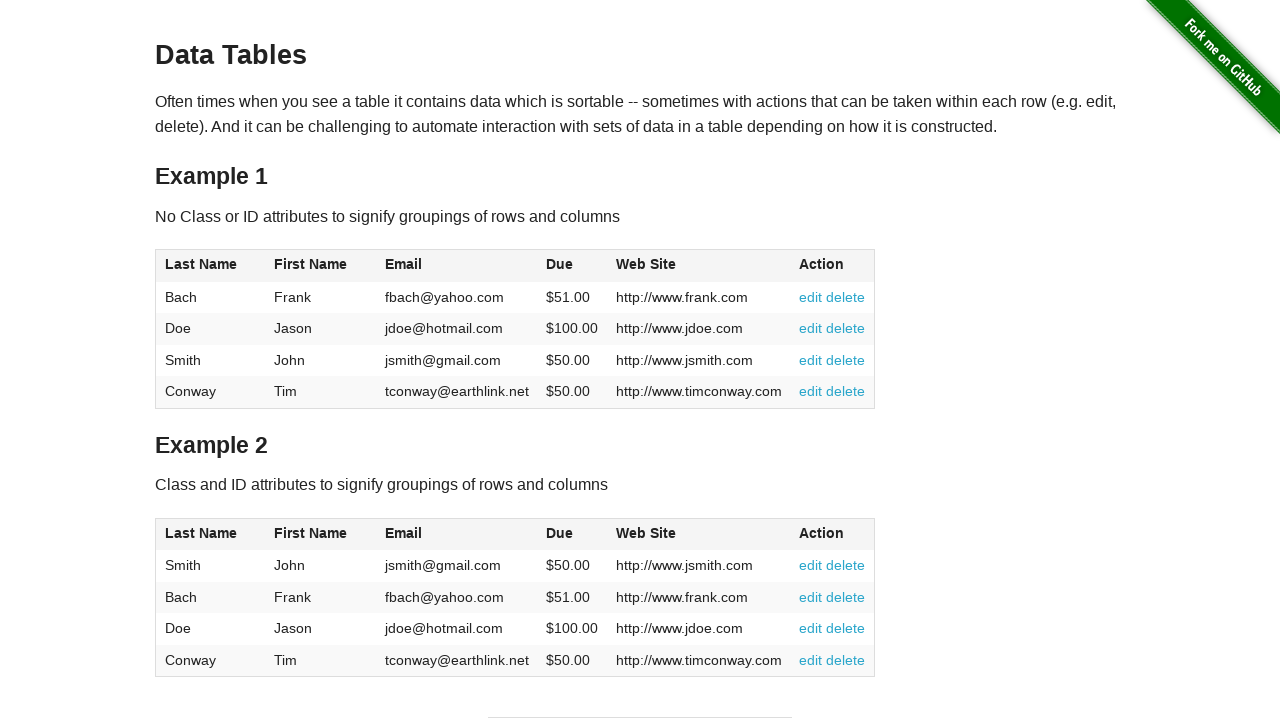

Email column values loaded after sorting
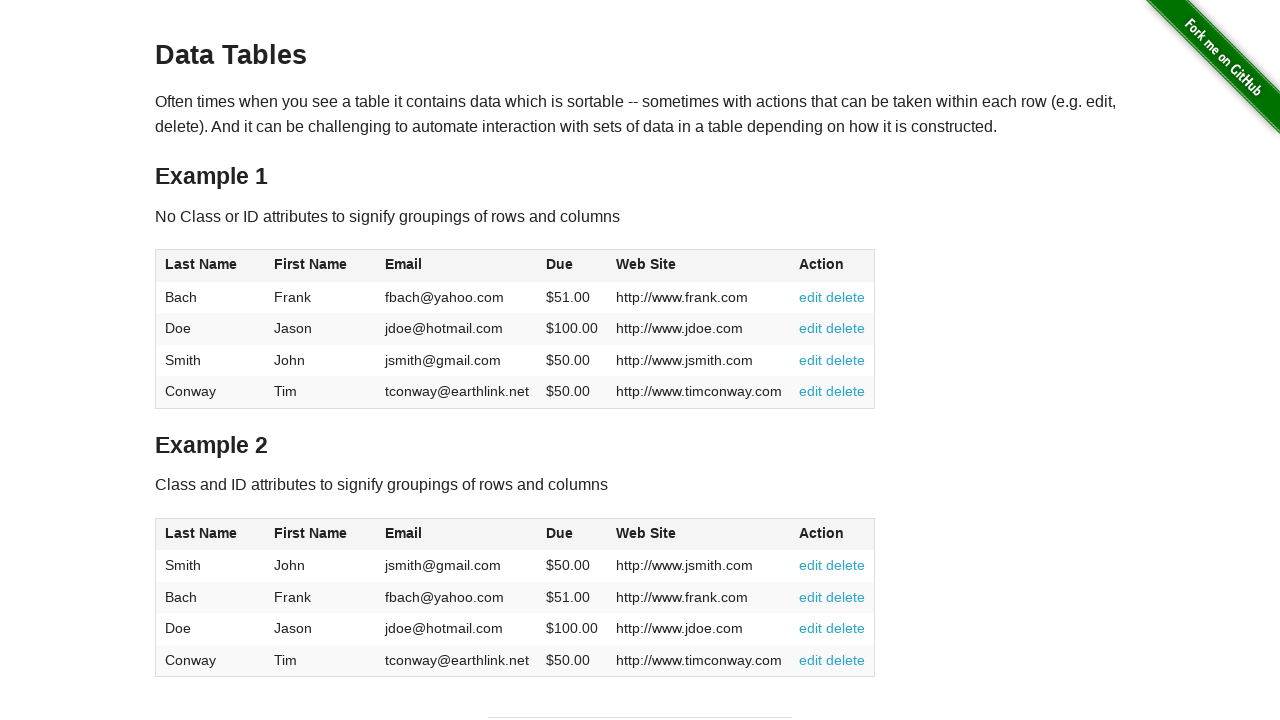

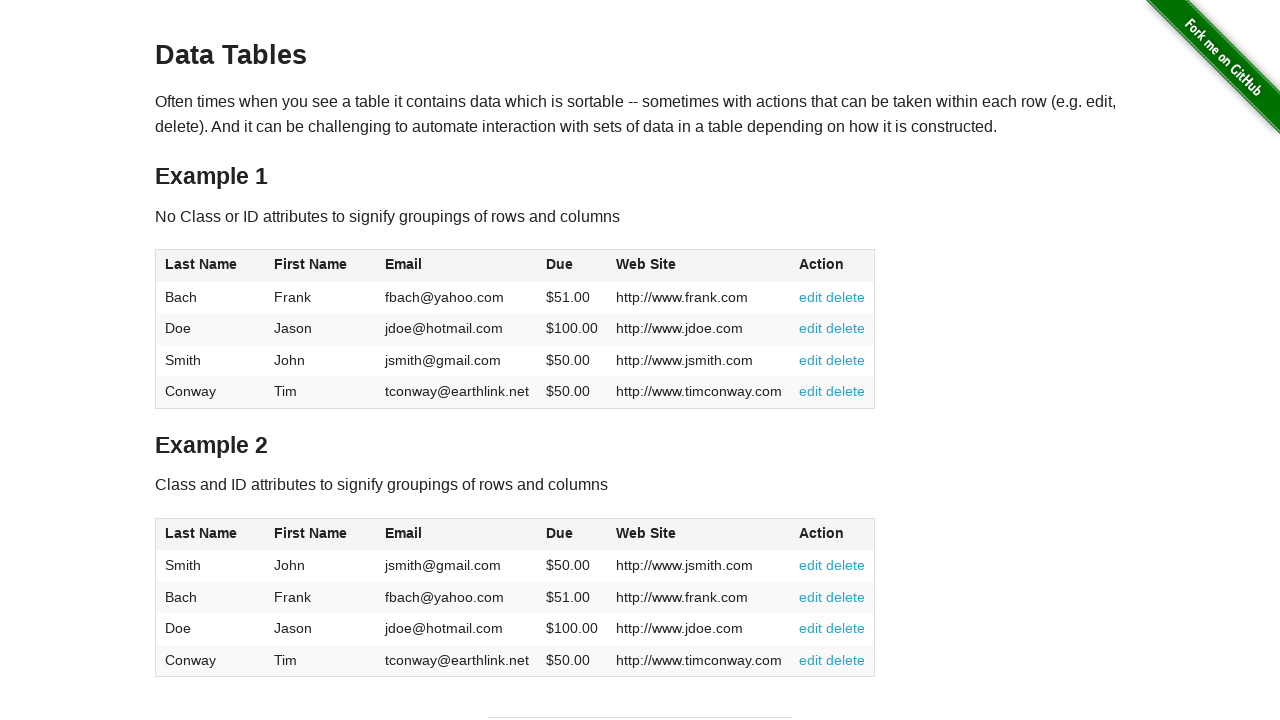